Tests clicking the Car insurance "Calculate the price" button and checking navigation

Starting URL: https://polis812.github.io/vacuu/

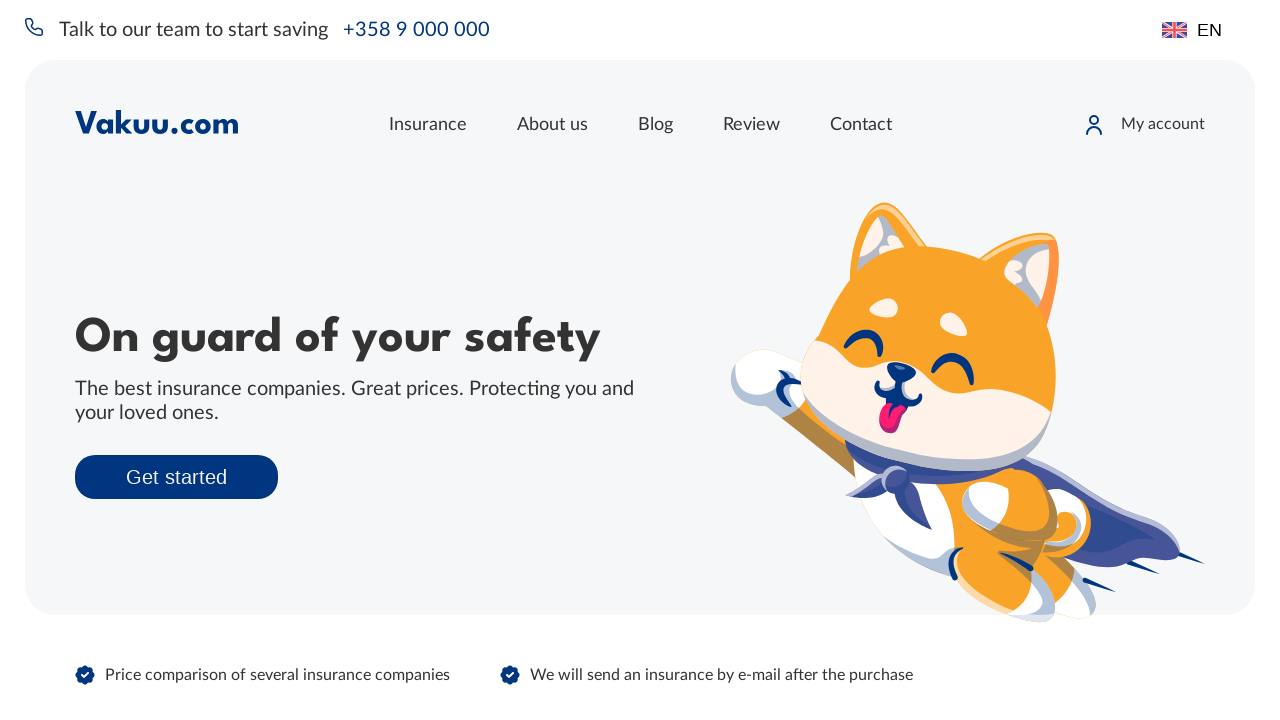

Located Car insurance button element
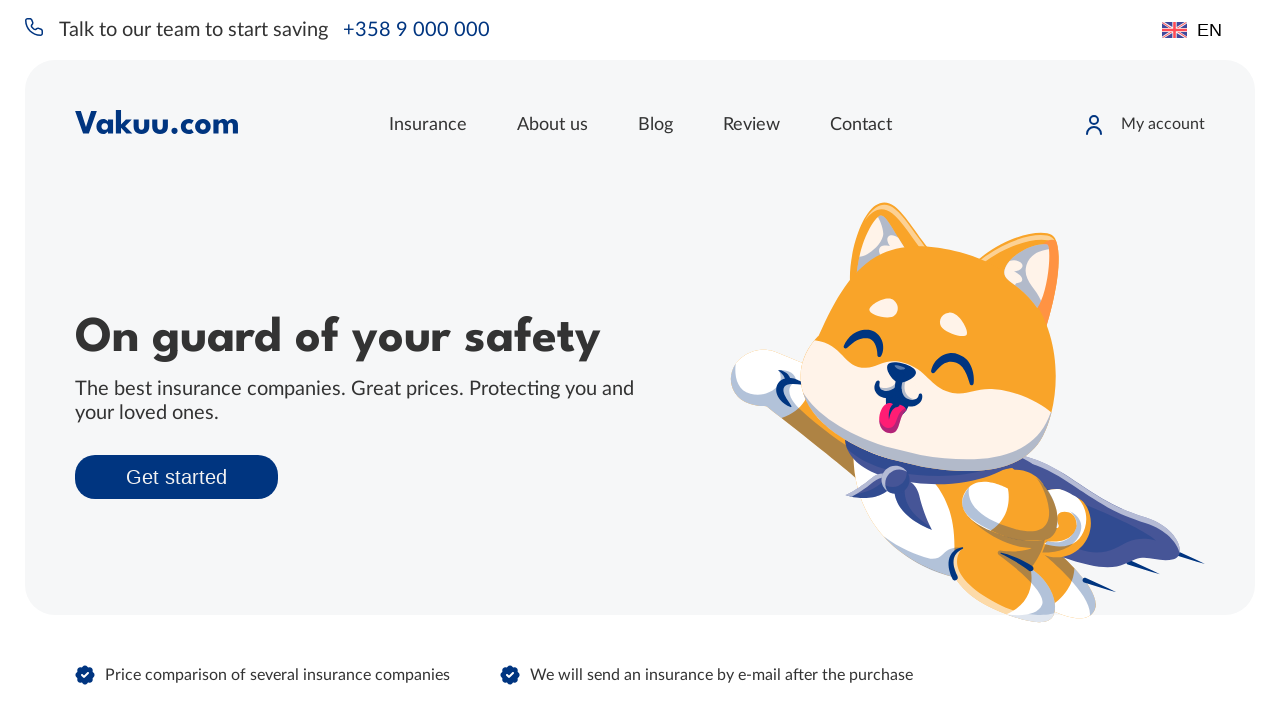

Car insurance button is now visible
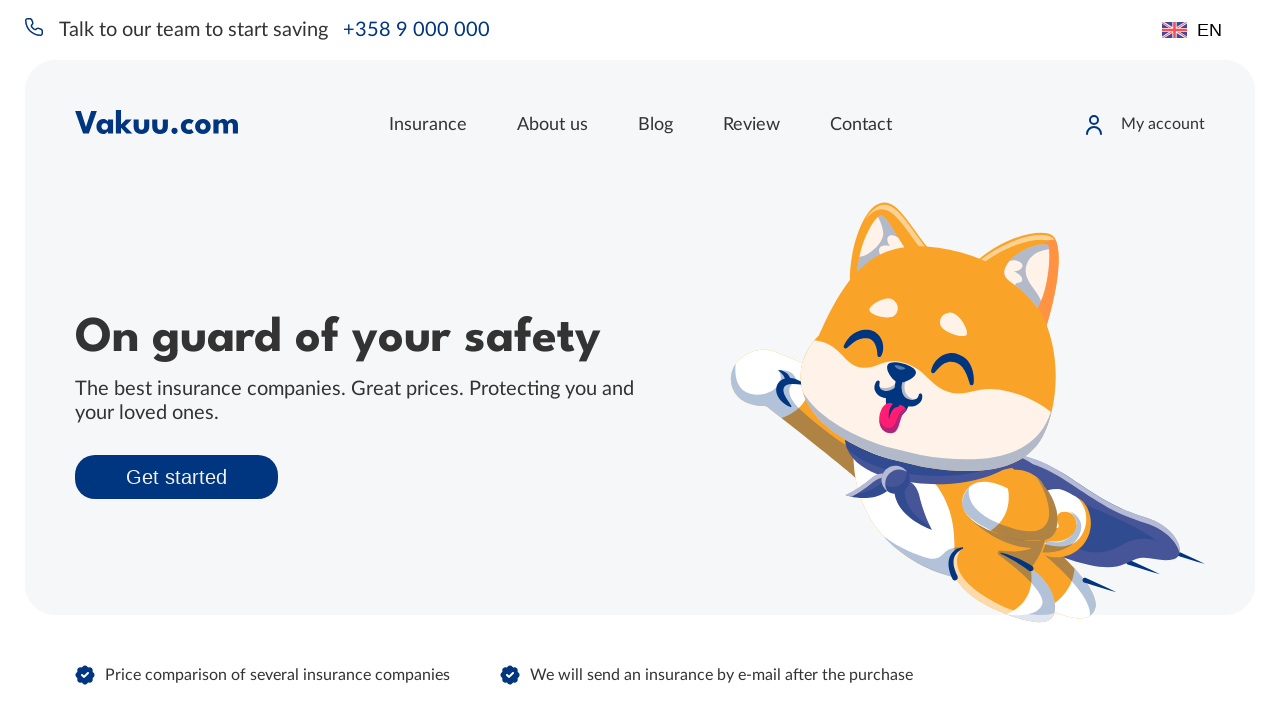

Clicked Car insurance 'Calculate the price' button at (210, 360) on xpath=//*[@id="app"]/div[2]/div[5]/div/div[1]/a
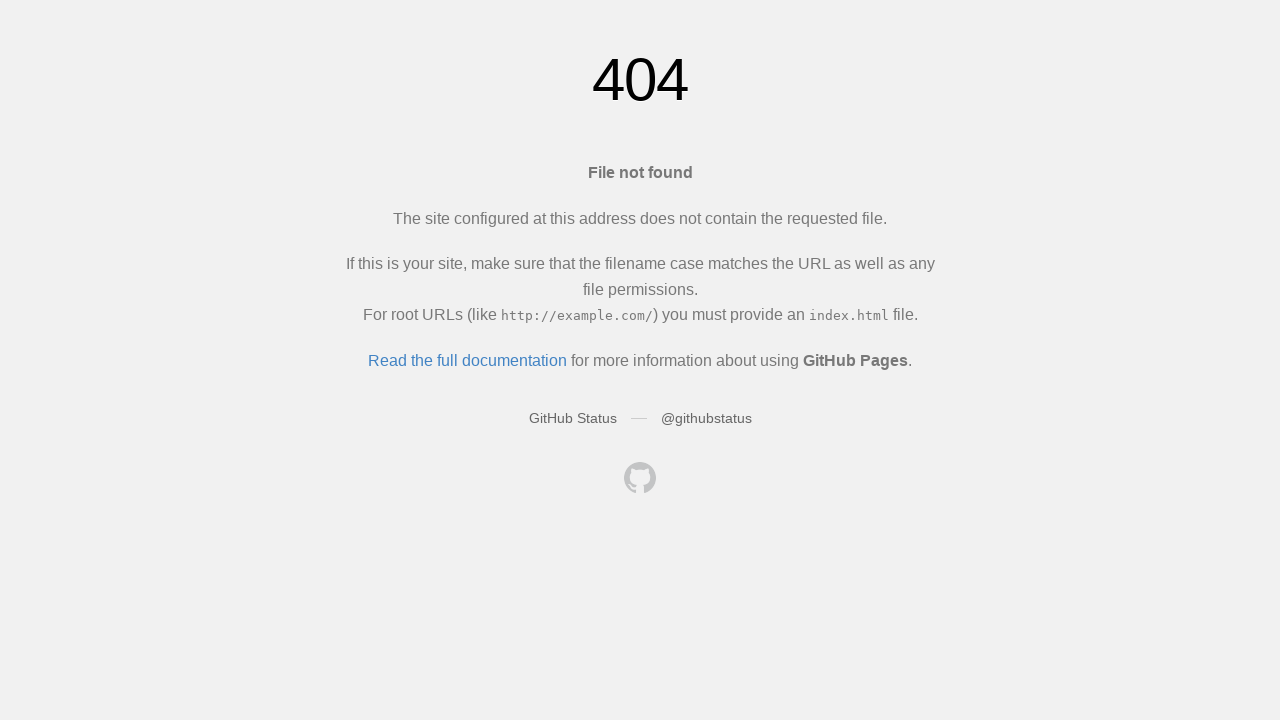

Page navigation completed and network idle
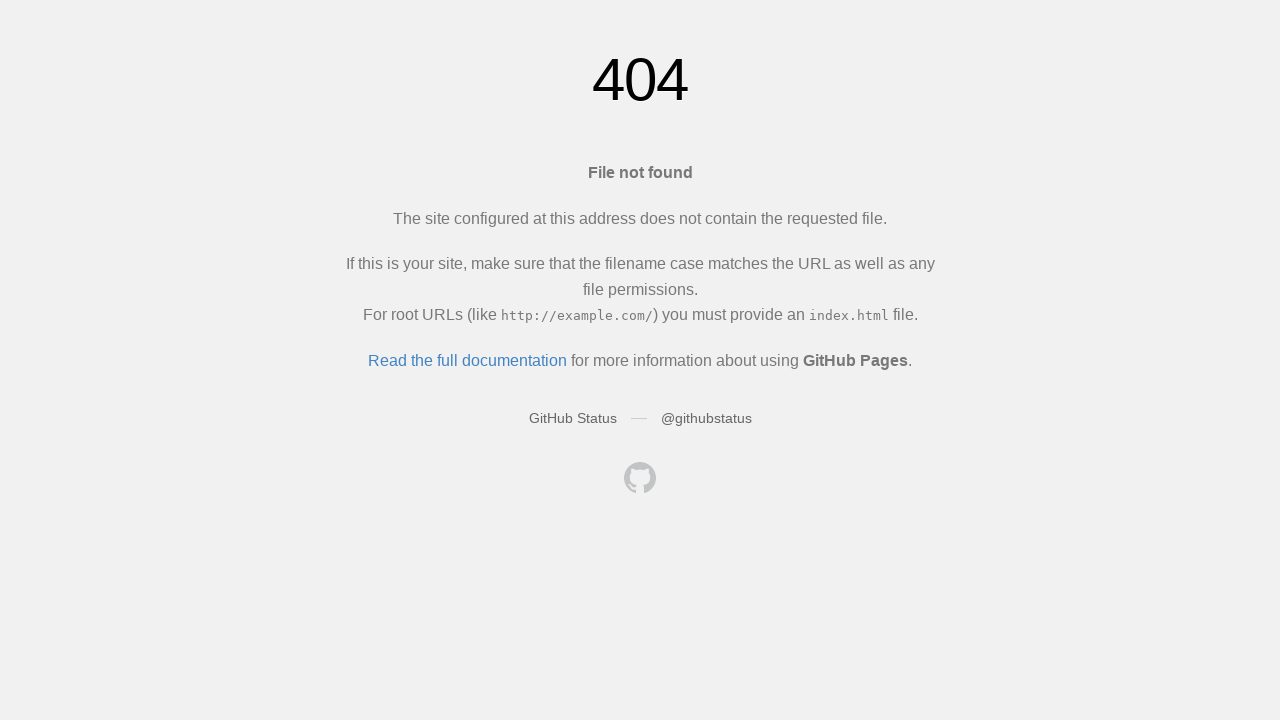

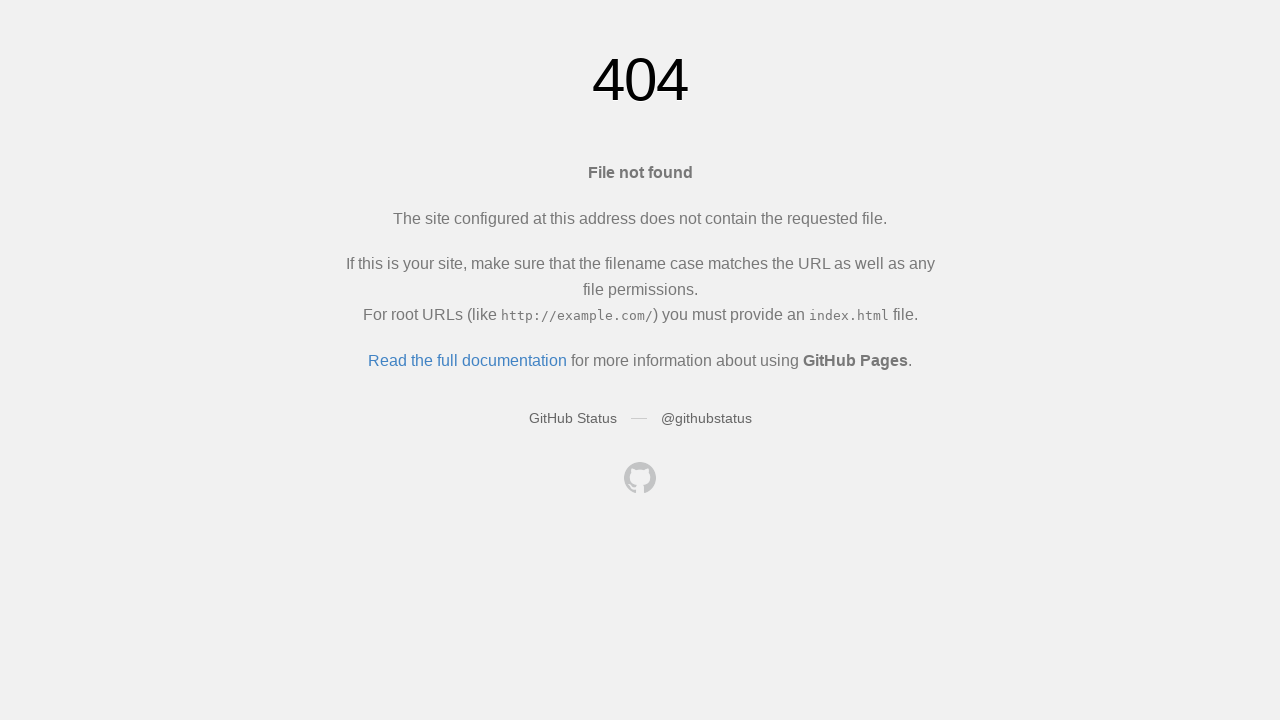